Tests Nike product search and browsing functionality by searching for "air max 1", navigating to a product page from the results, and clicking through available color variant buttons.

Starting URL: https://www.nike.com/w?q=air%20max%201&vst=air%20max%201

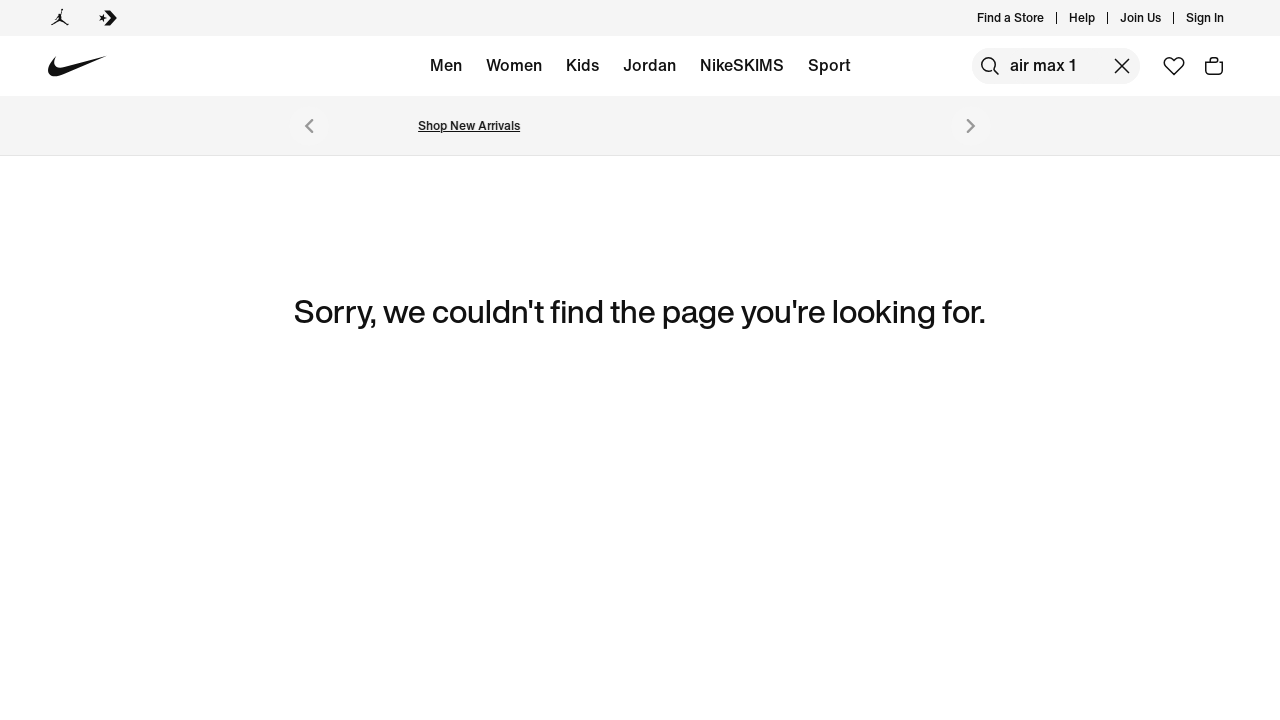

Search results loaded with product links visible
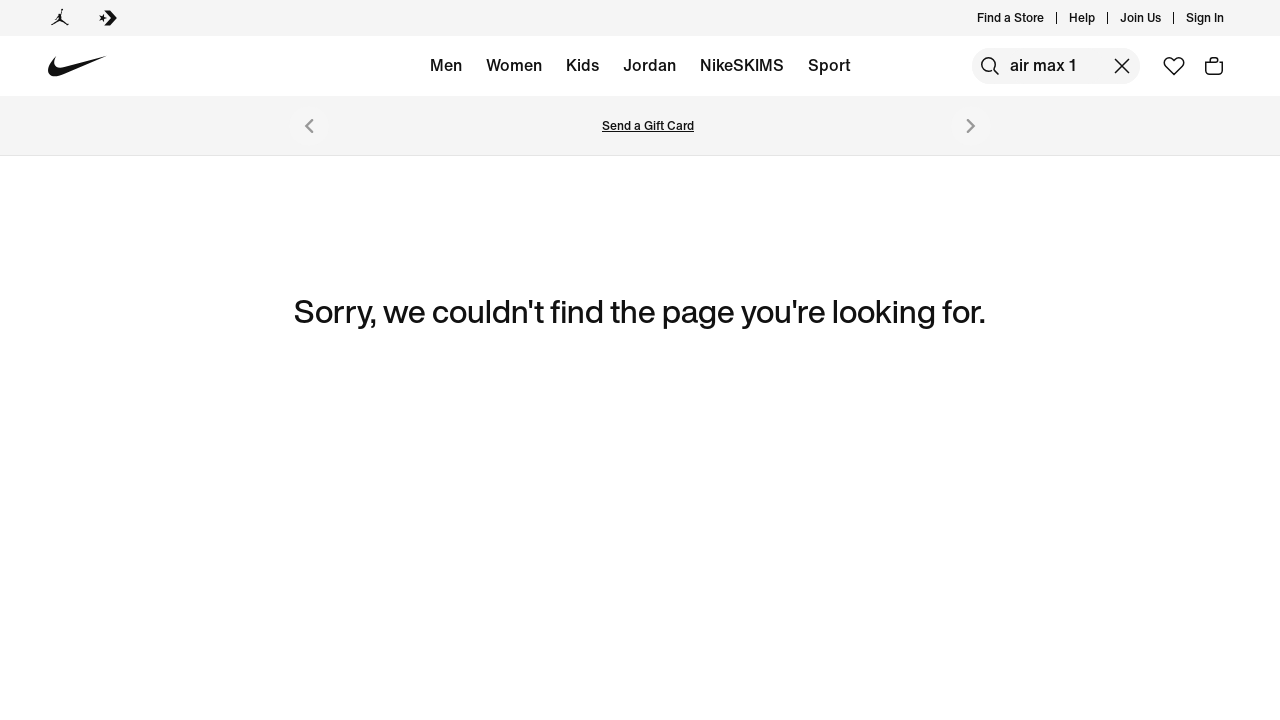

Retrieved first product link URL
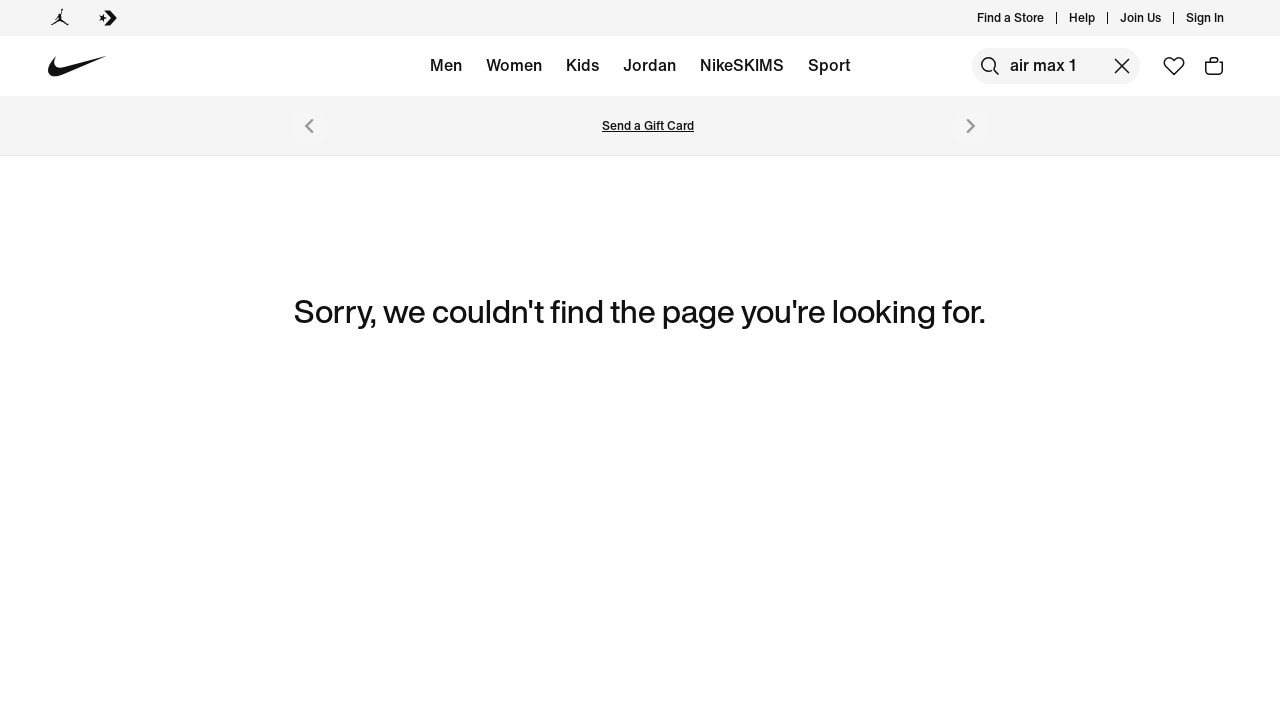

Navigated to product page
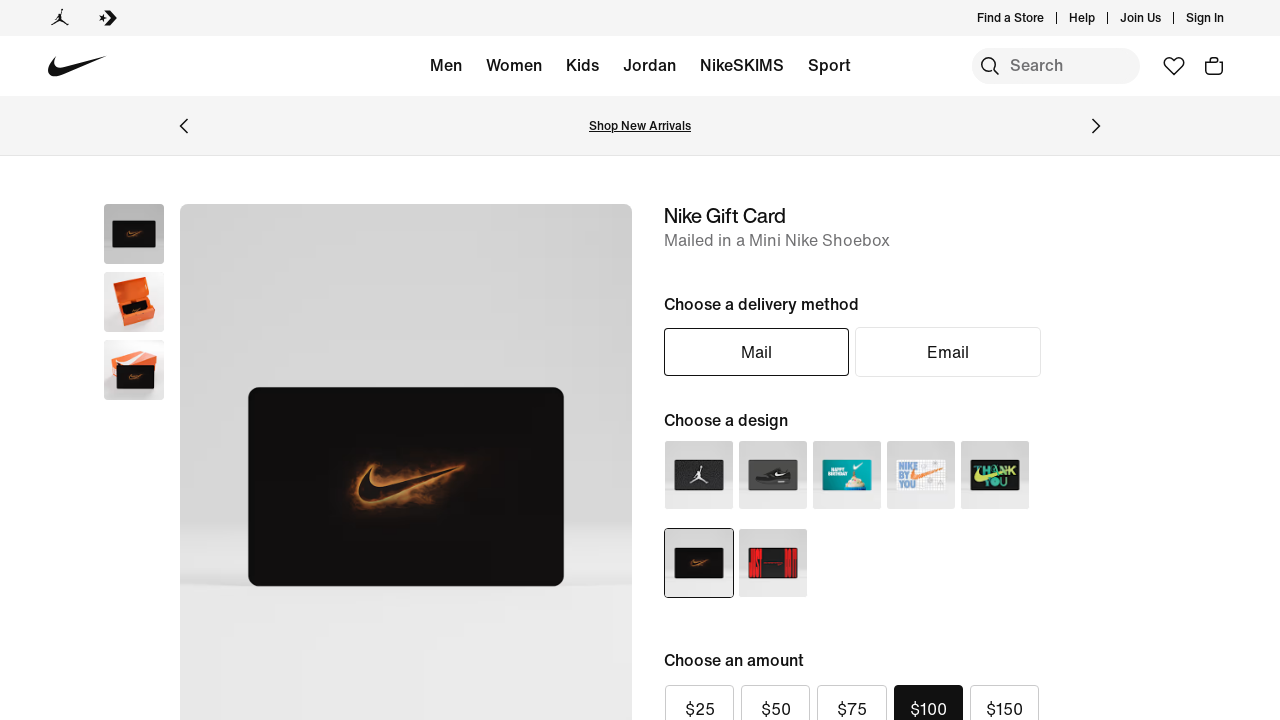

Product page fully loaded with network idle
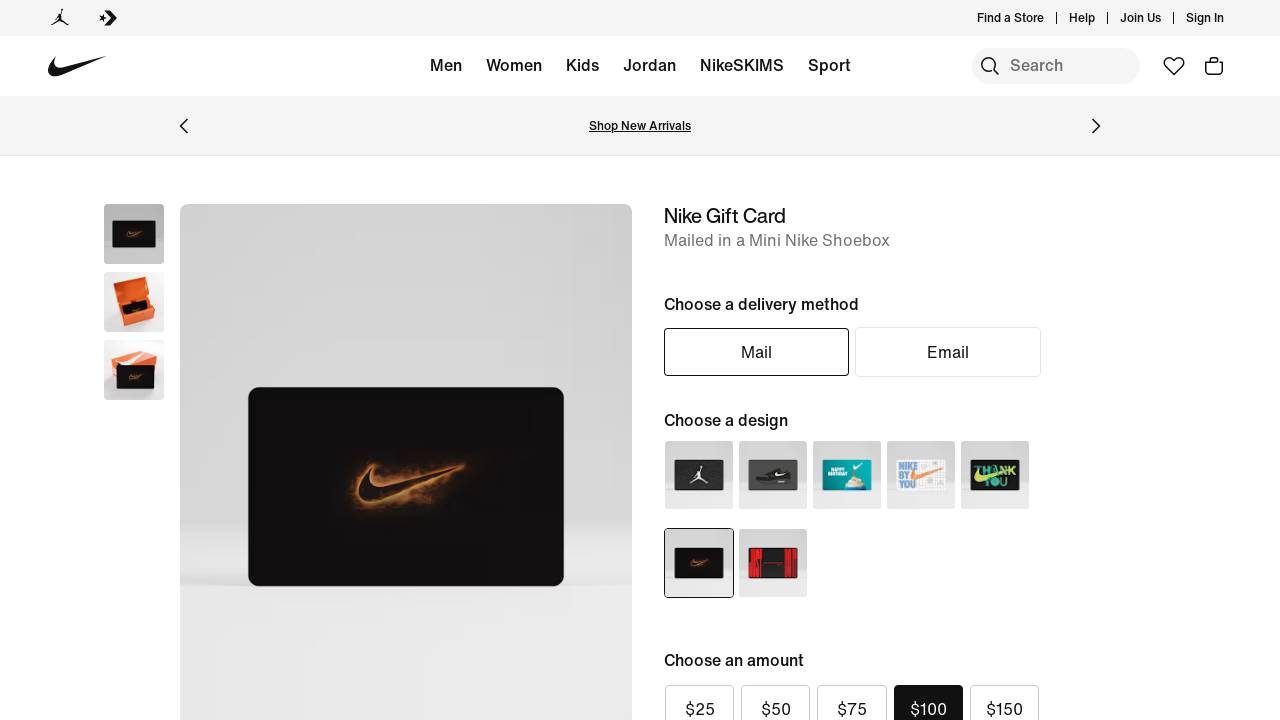

Style information section became visible
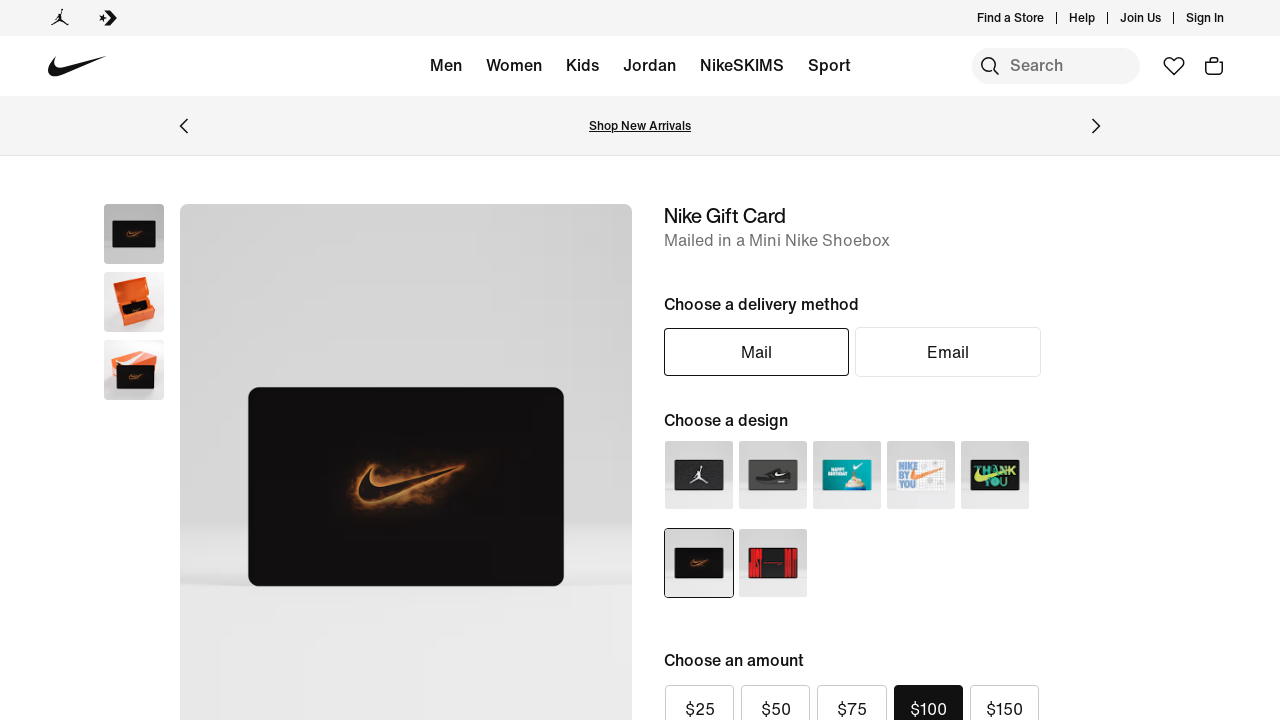

Found 0 color variant buttons
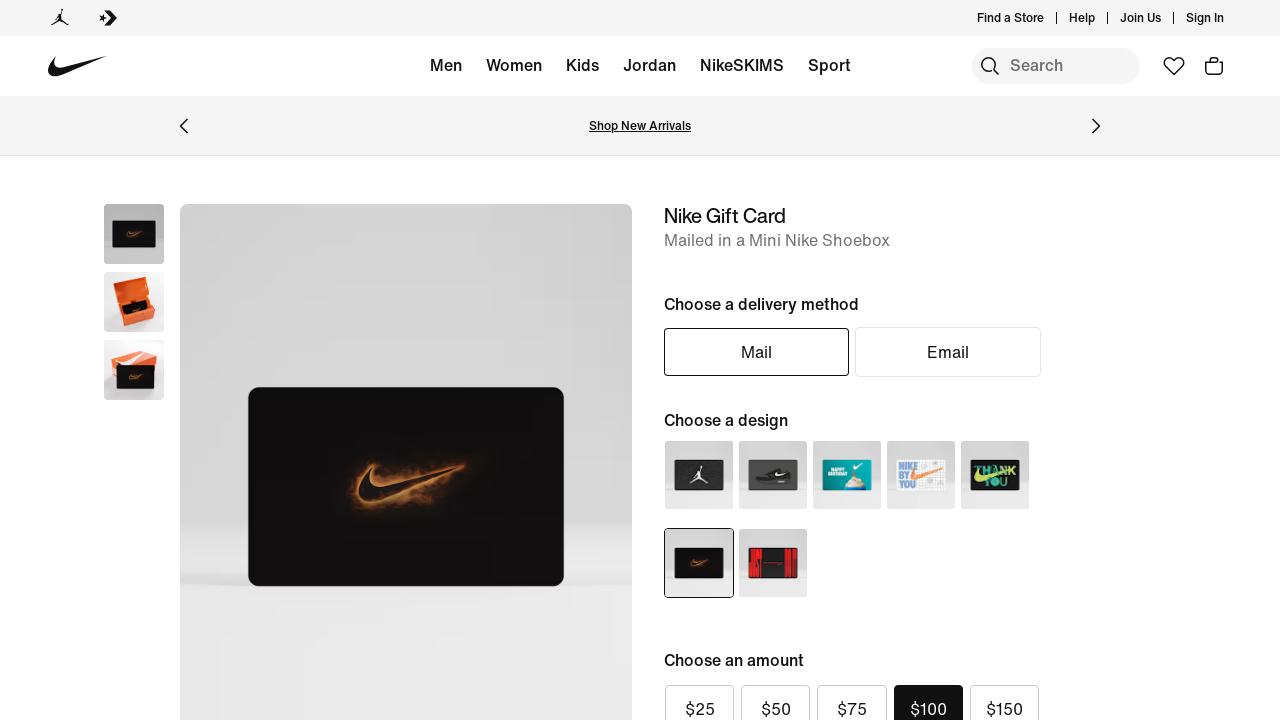

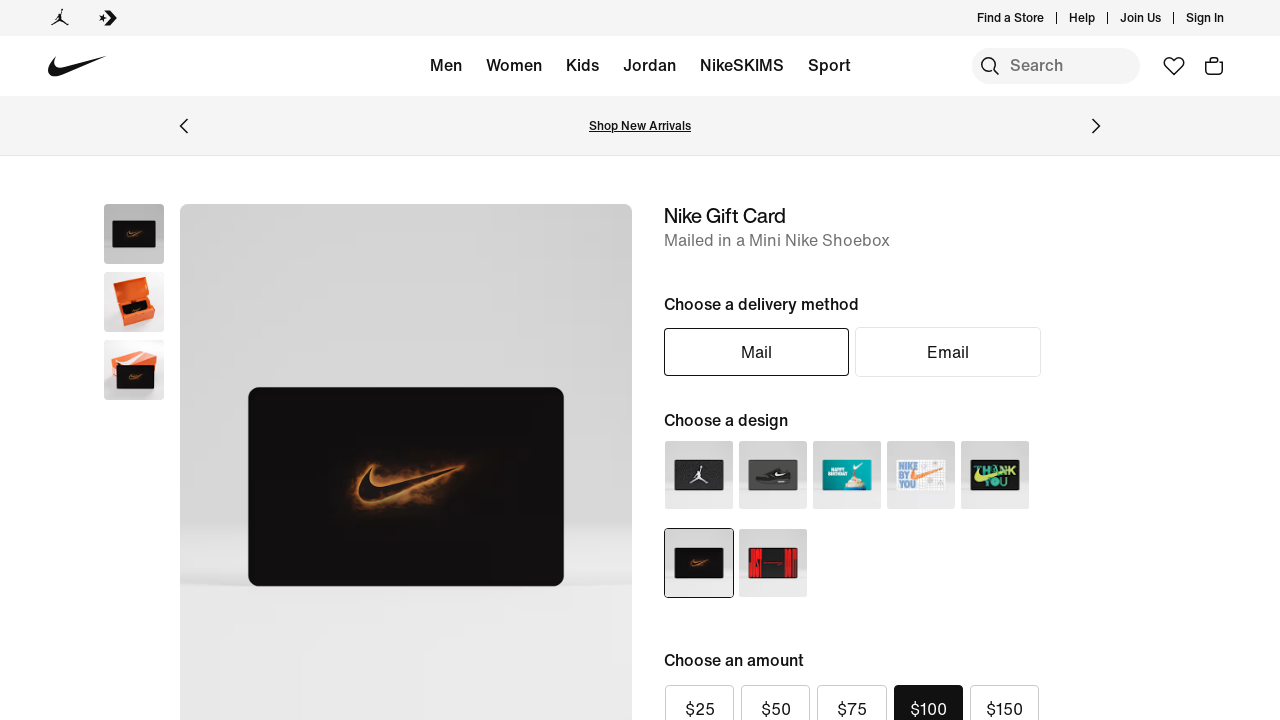